Navigates to text-compare.com website and maximizes the browser window

Starting URL: https://text-compare.com/

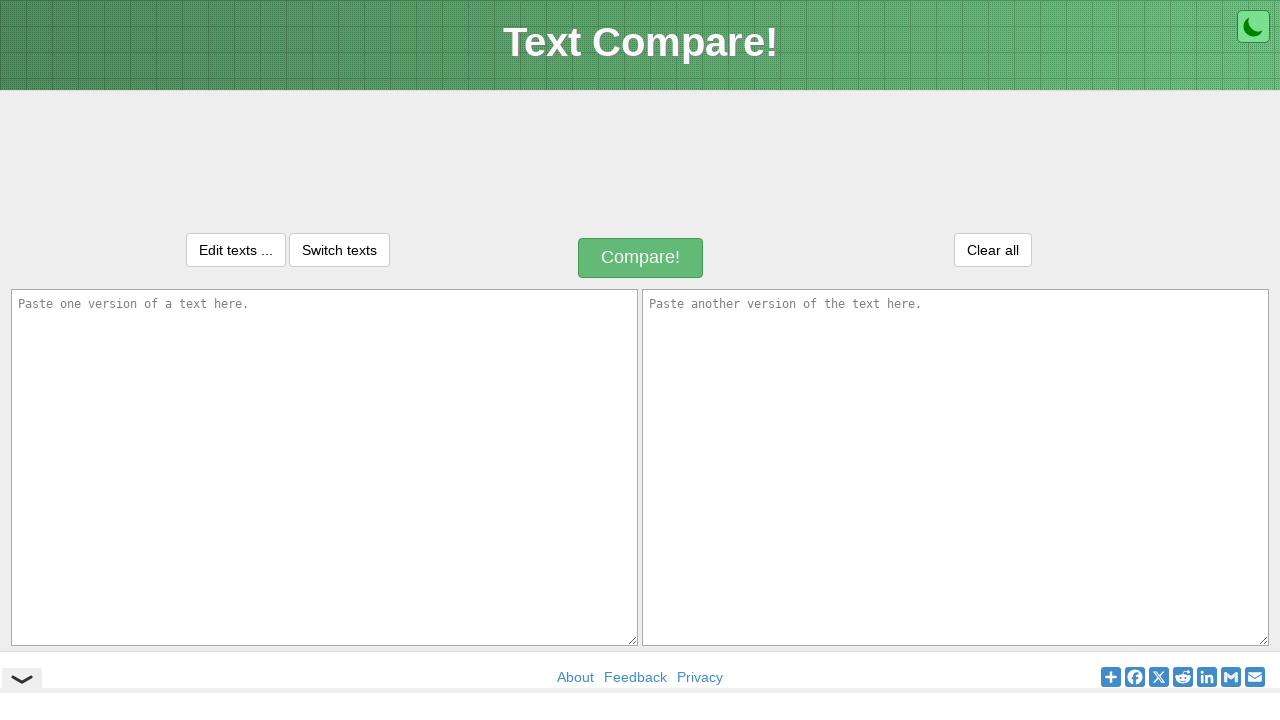

Navigated to https://text-compare.com/
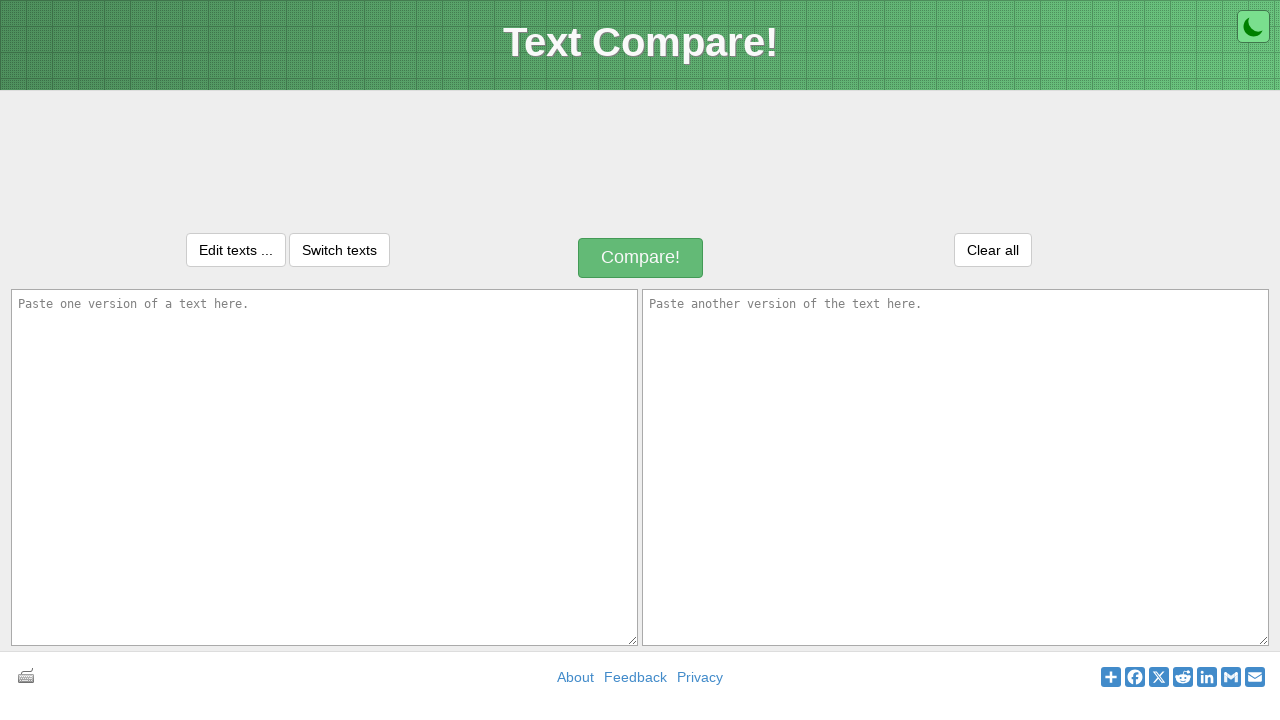

Maximized browser window to 1920x1080
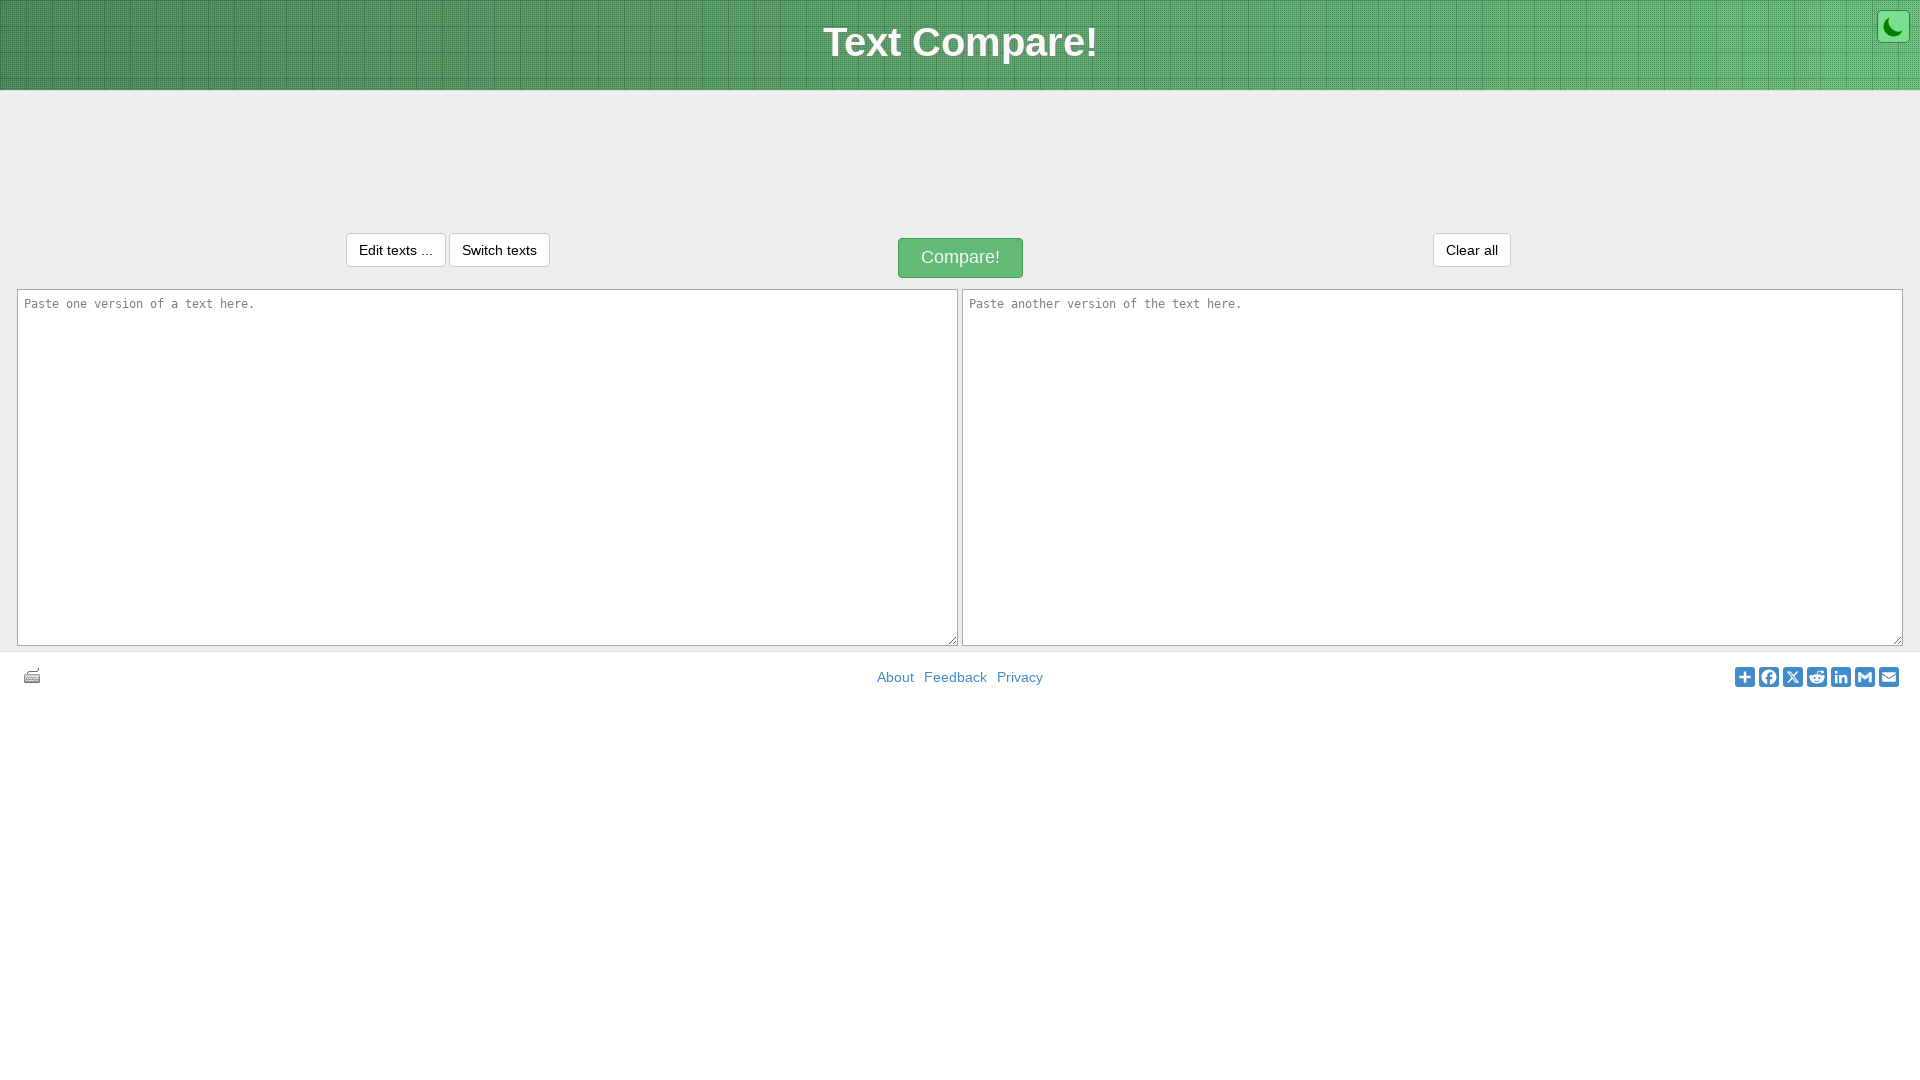

Page fully loaded (domcontentloaded state)
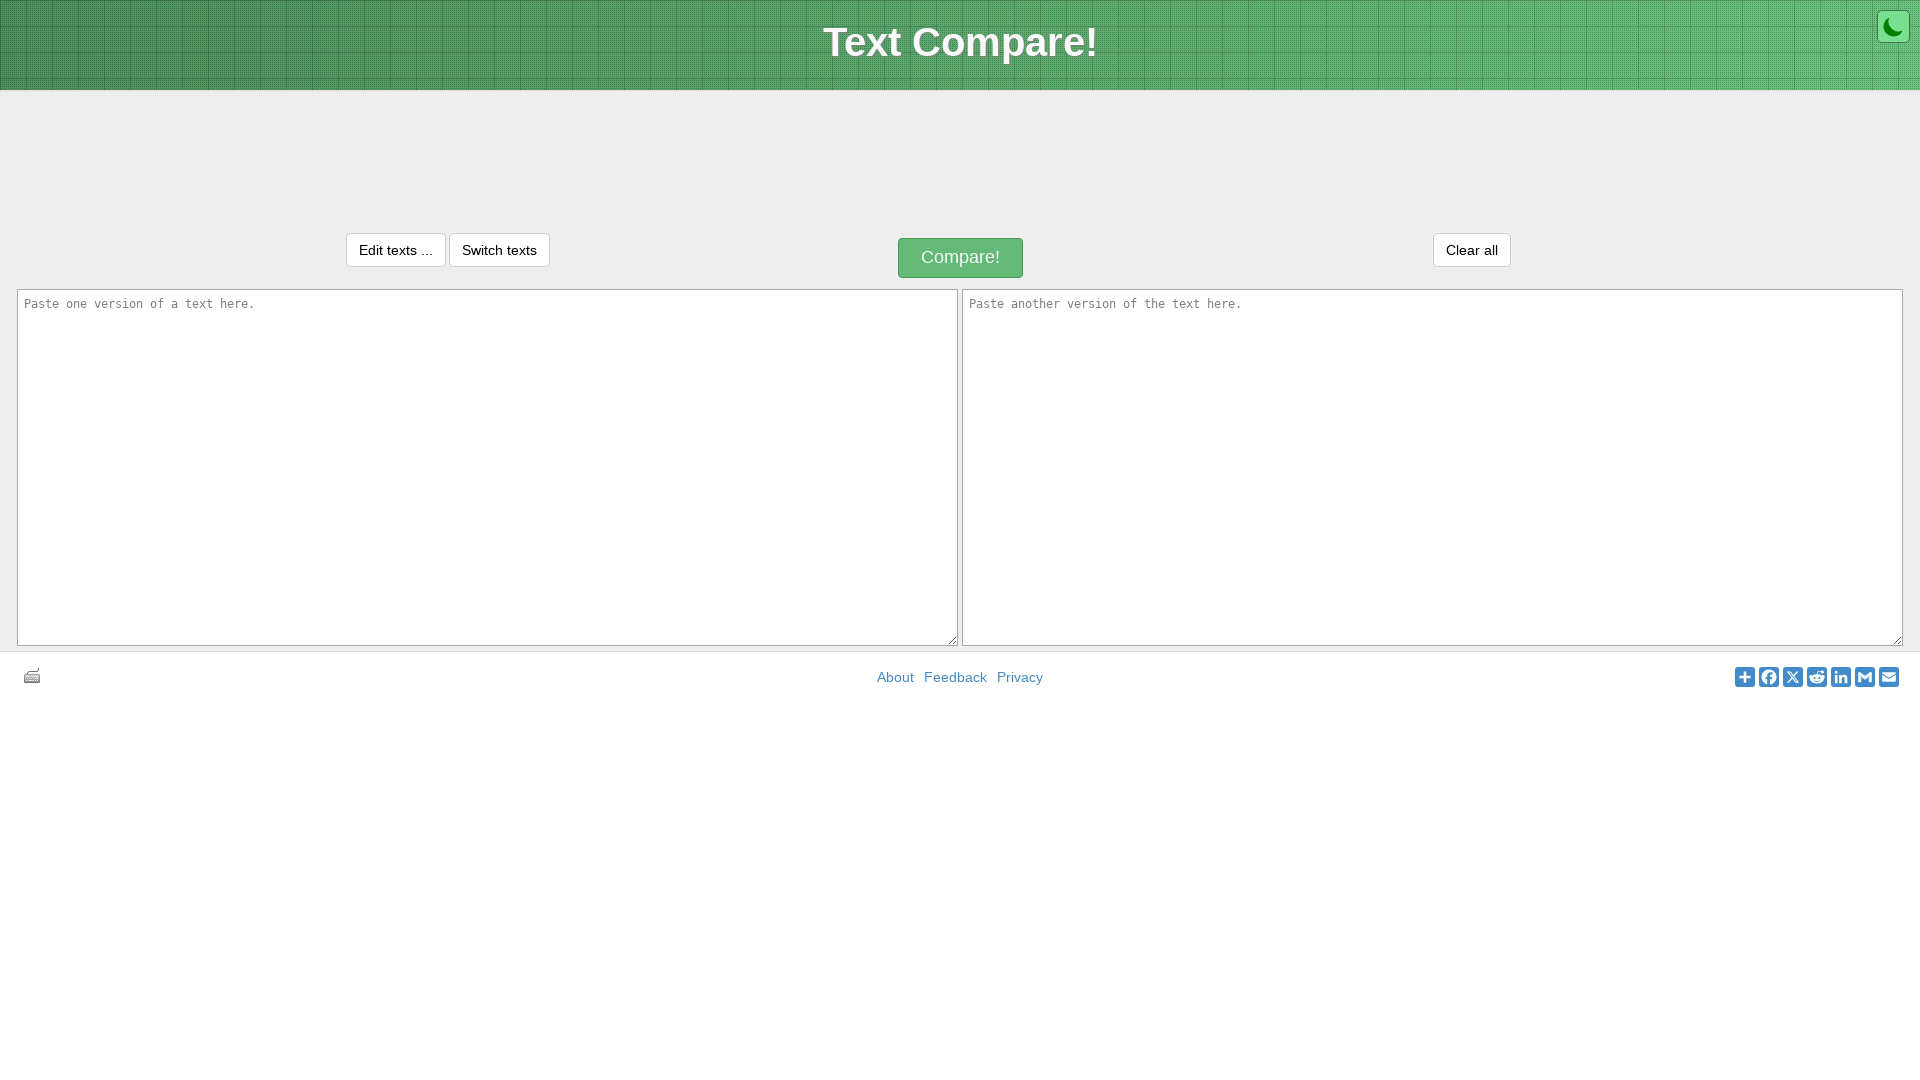

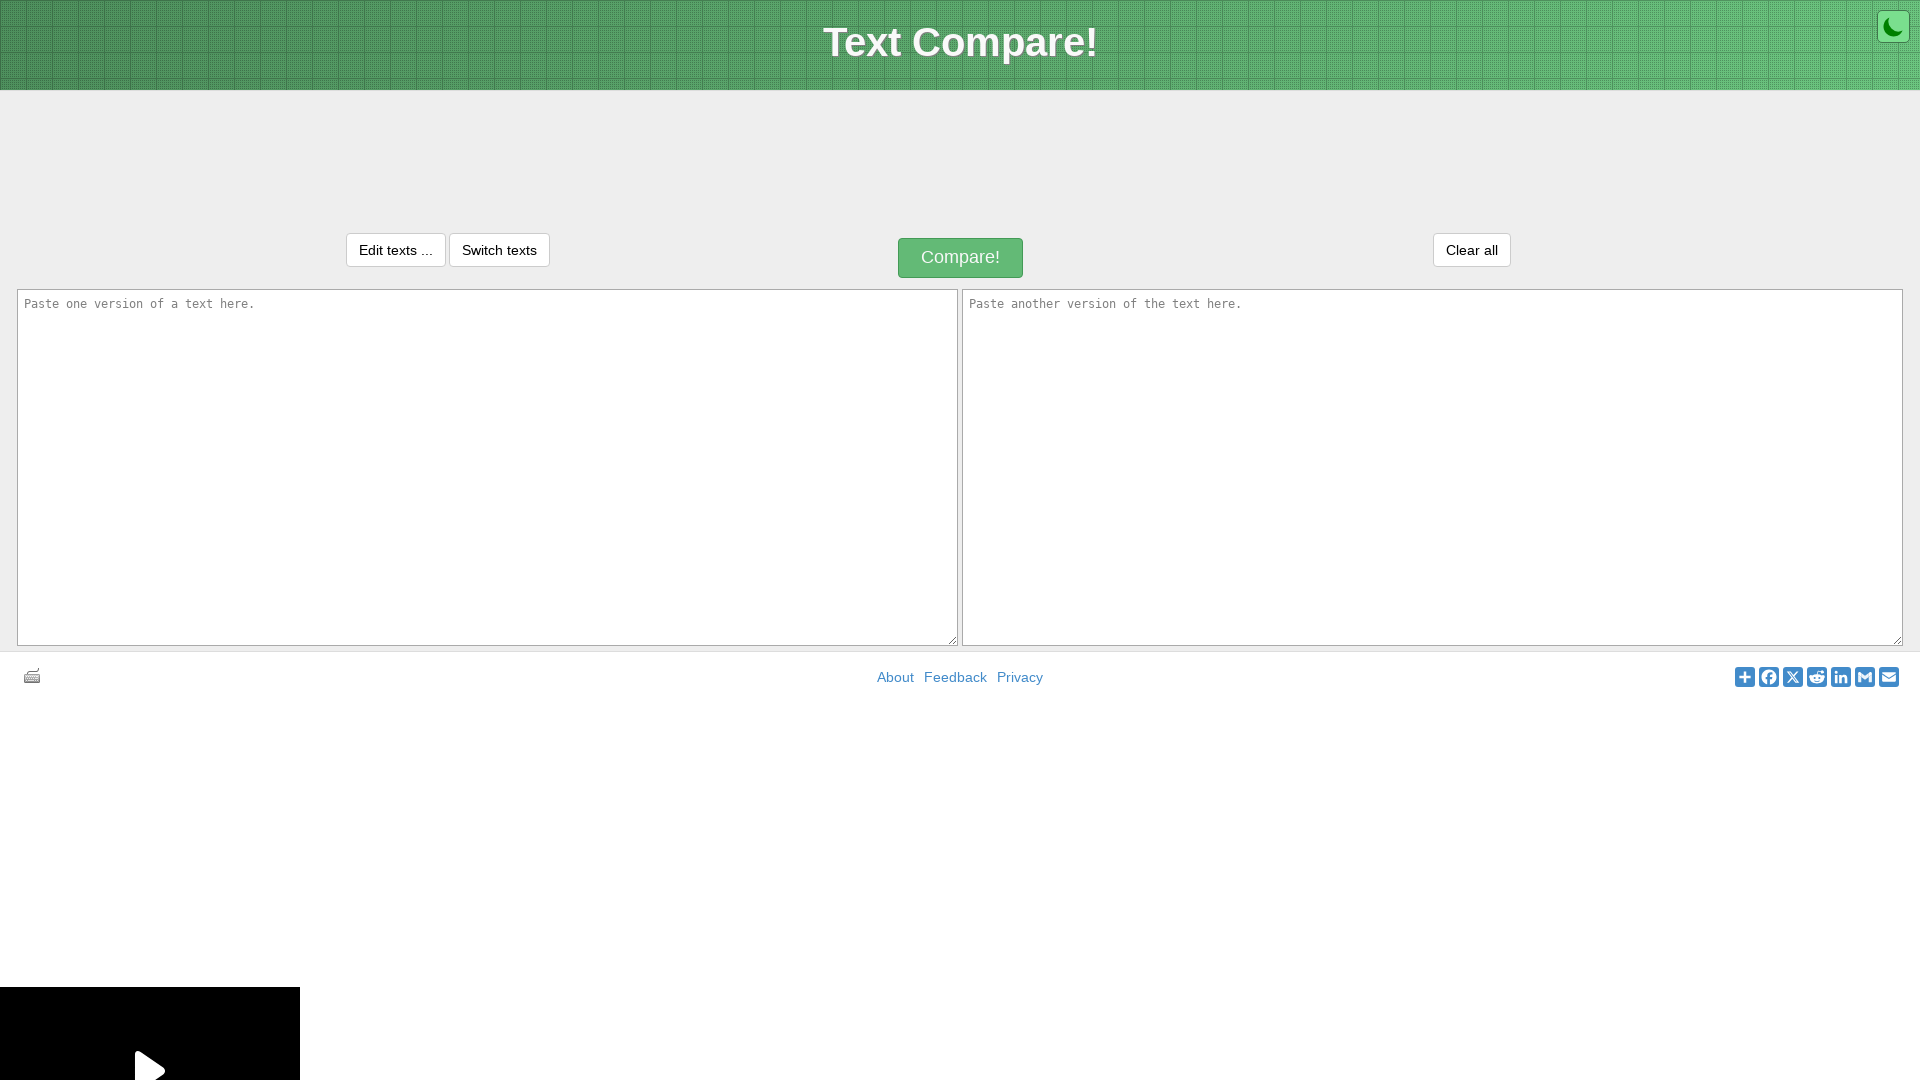